Tests JavaScript scroll functionality by scrolling down the page on a demo automation testing site

Starting URL: https://demo.automationtesting.in/Alerts.html

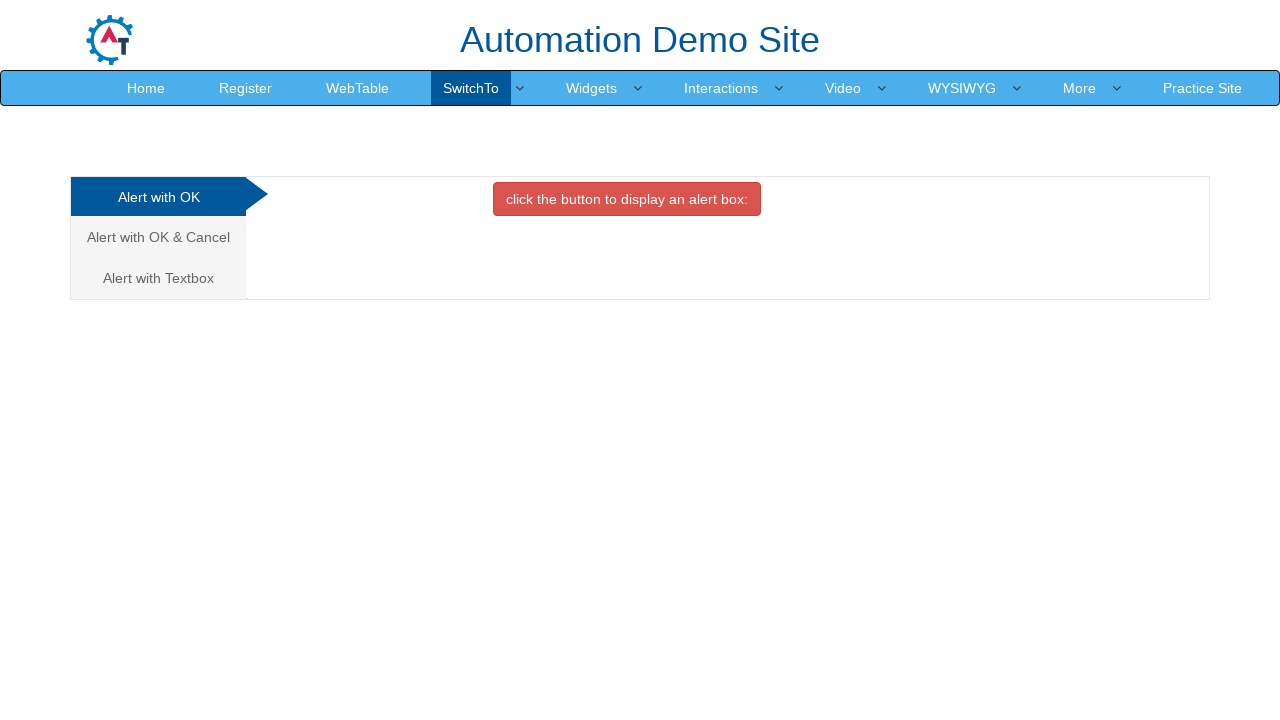

Set viewport size to 1920x1080
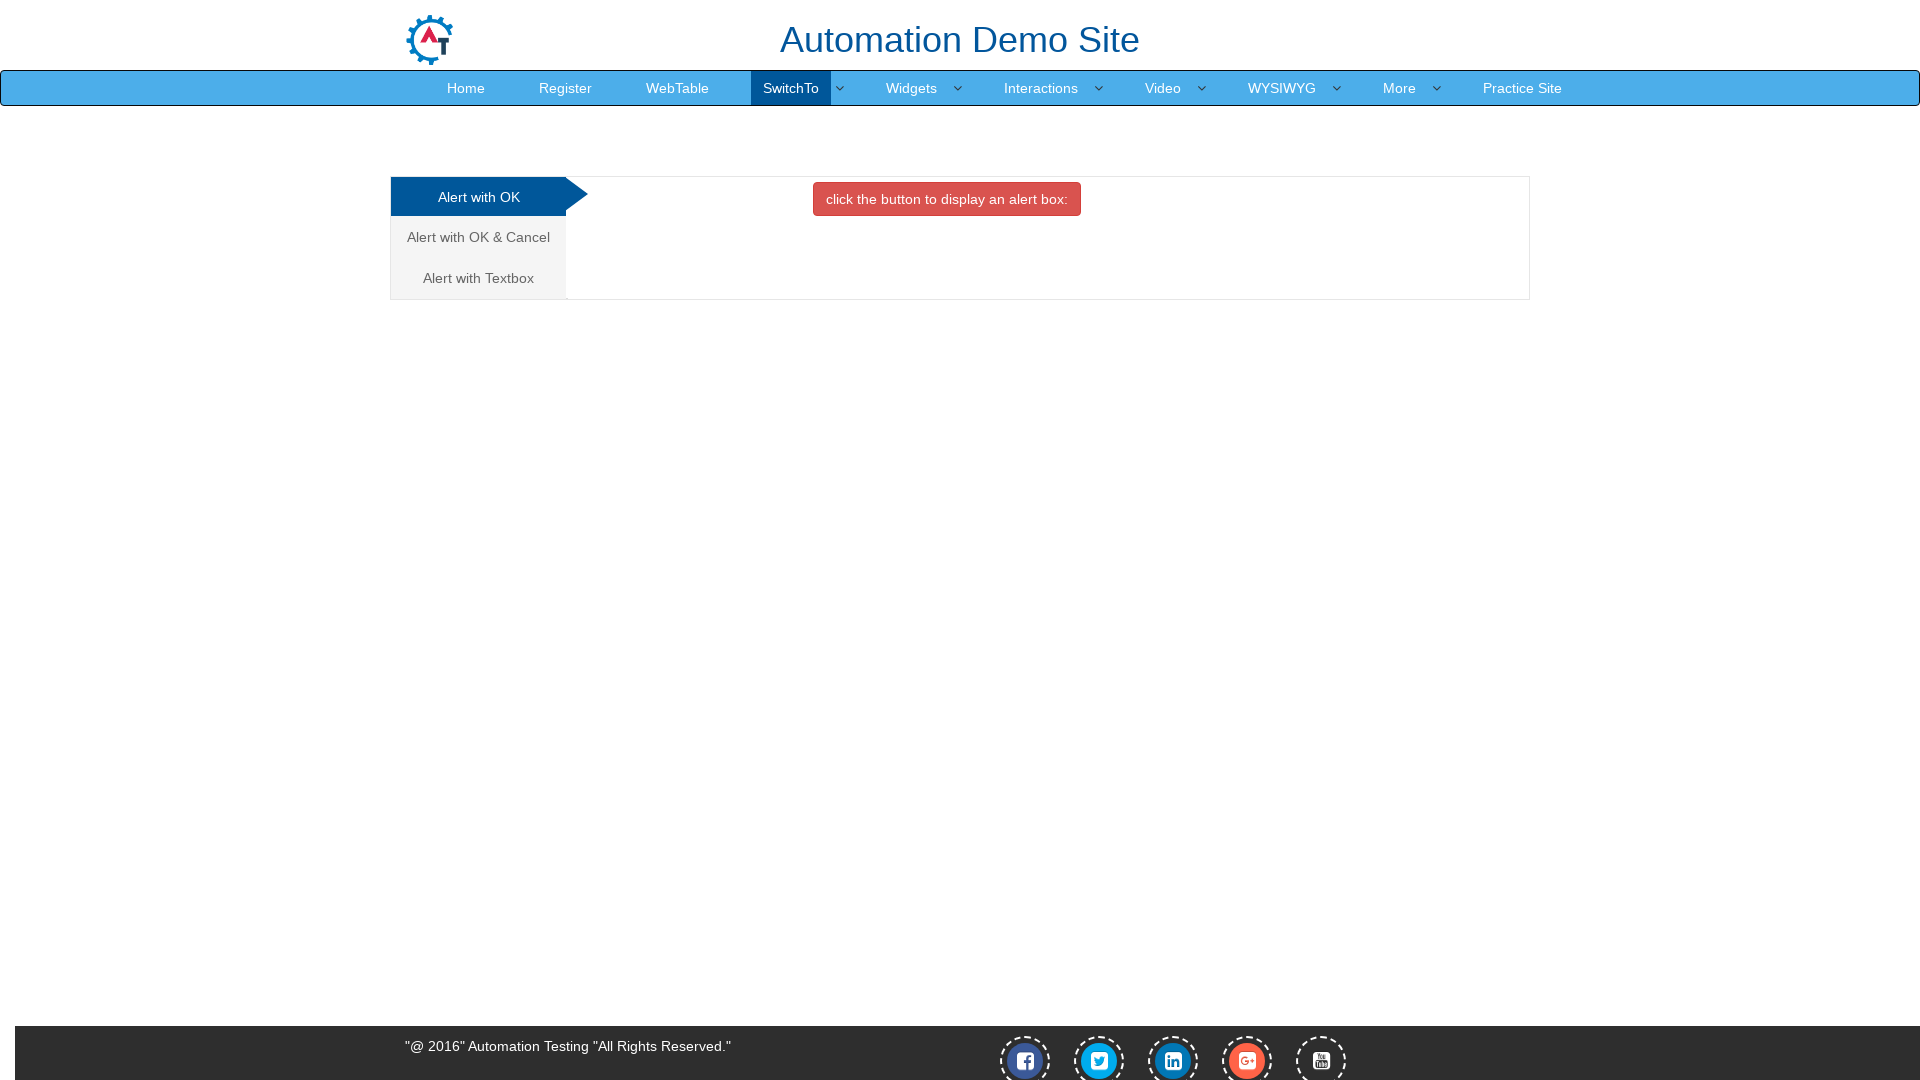

Scrolled down the page by 100 pixels
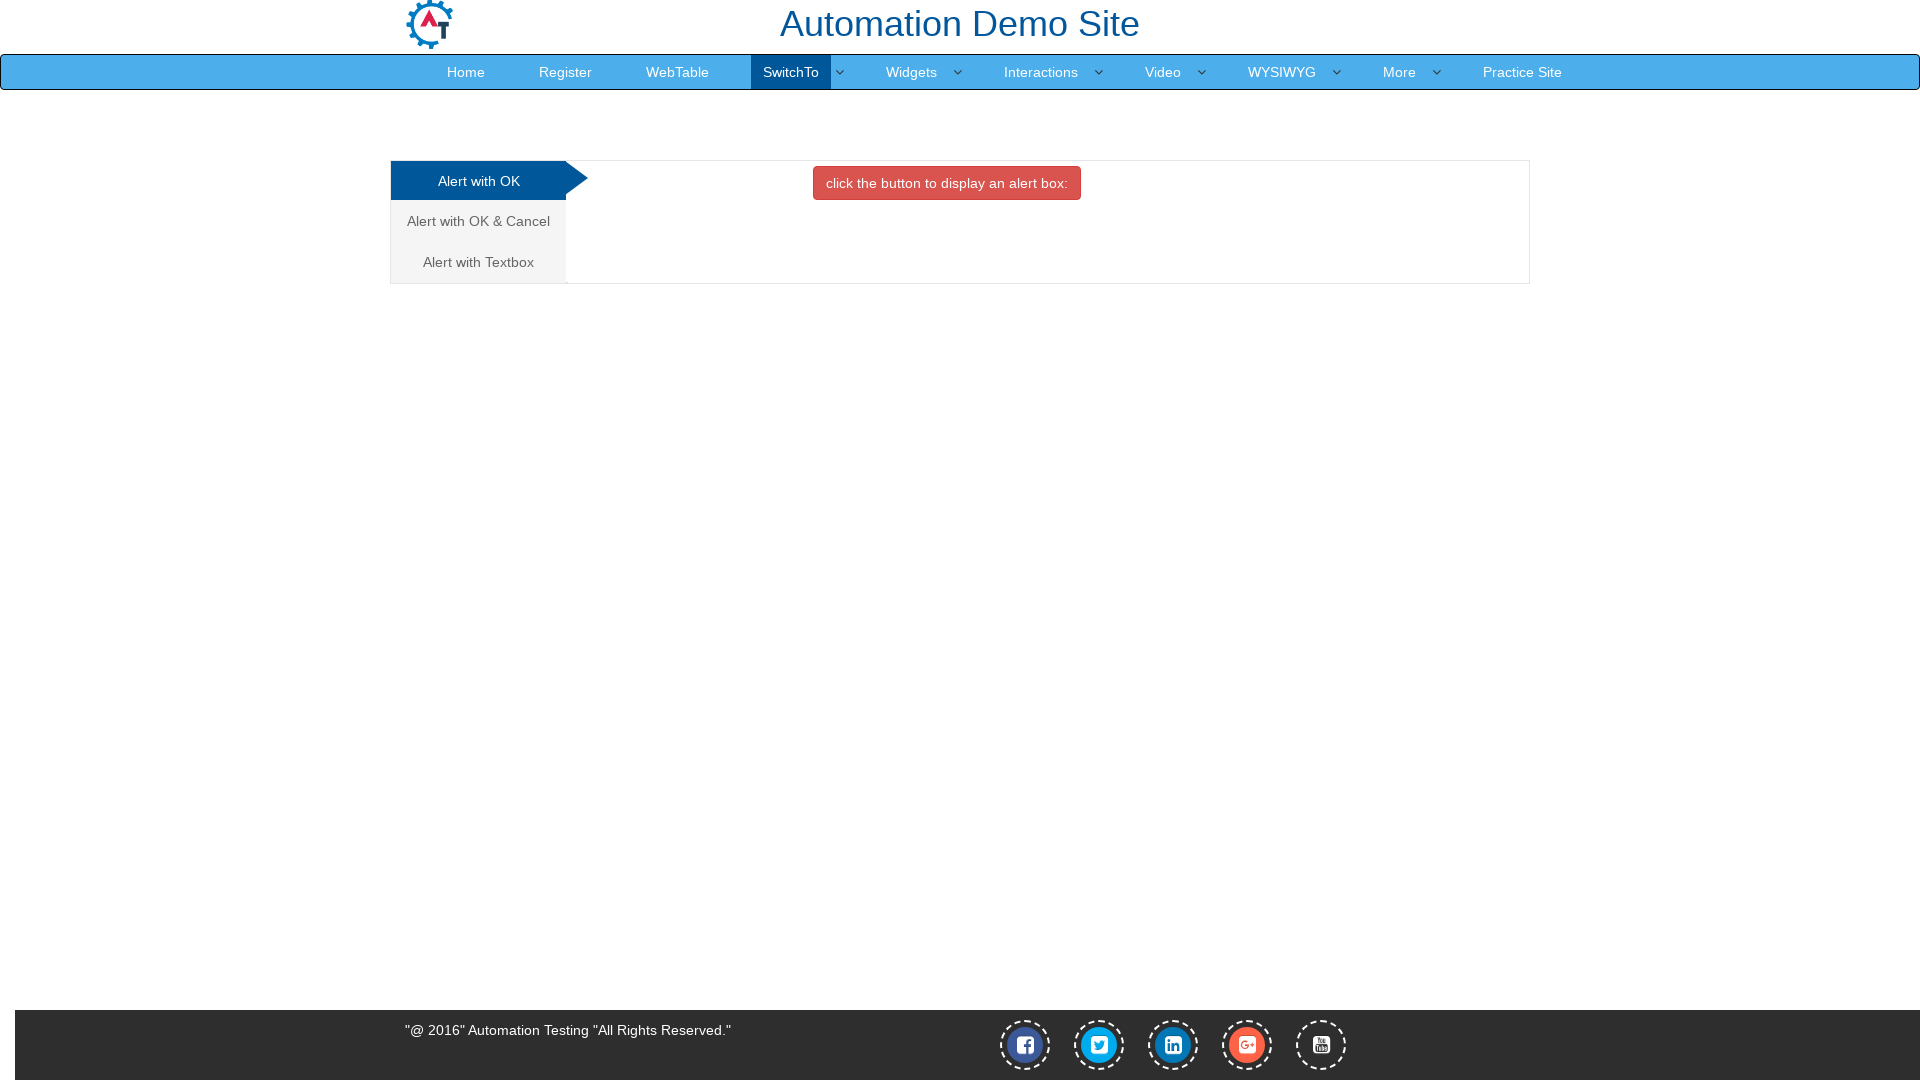

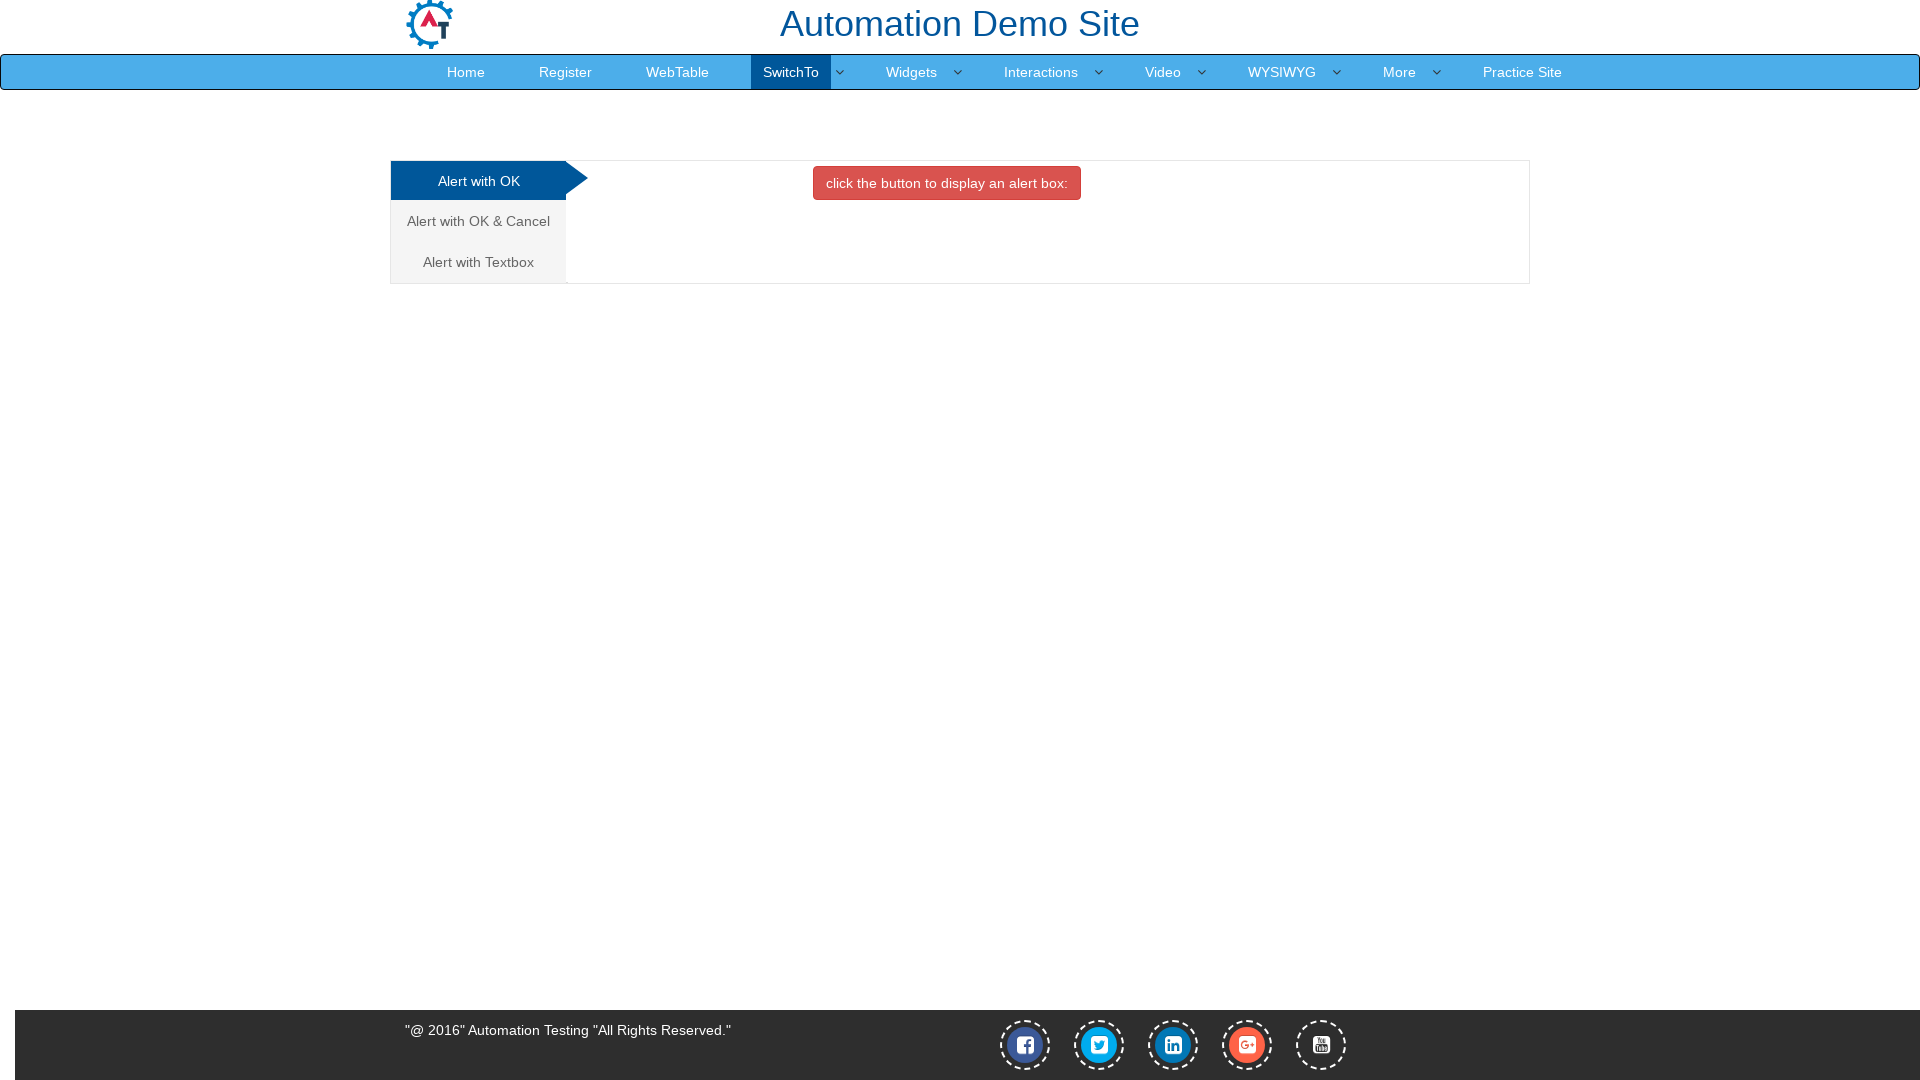